Navigates to example.com and clicks the first link on the page

Starting URL: https://example.com/

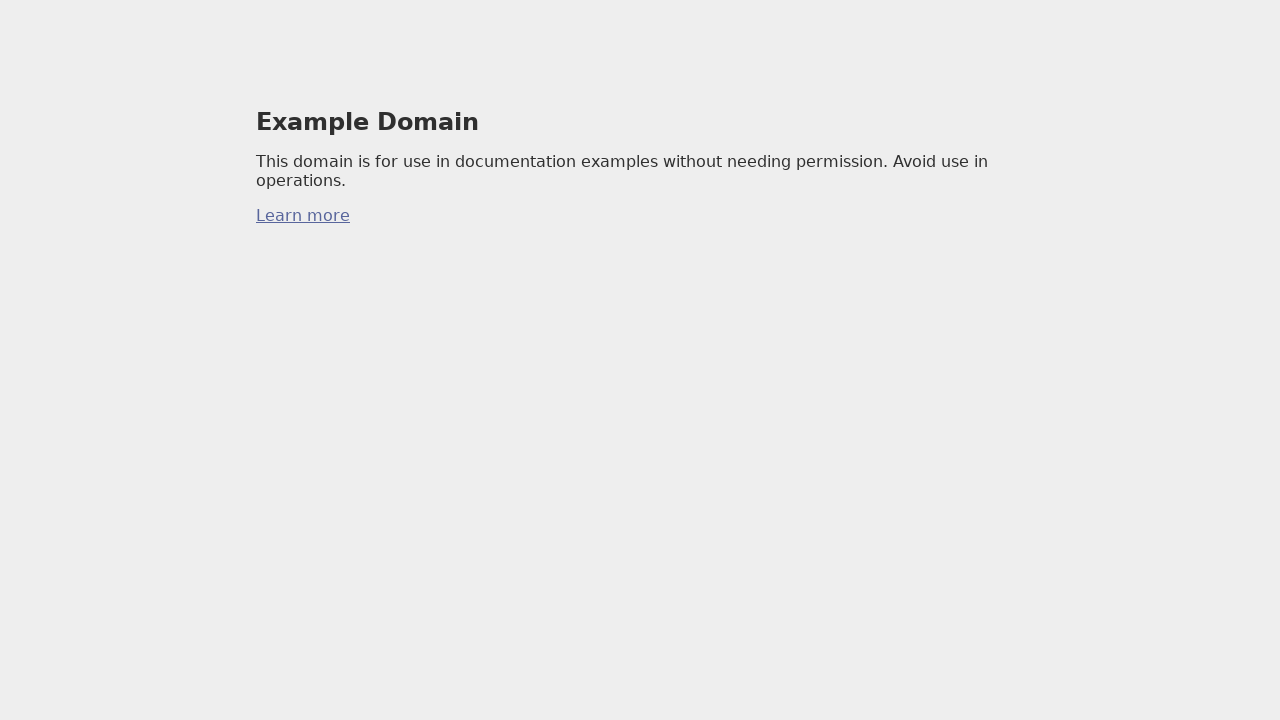

Clicked the first link on the page at (303, 216) on a
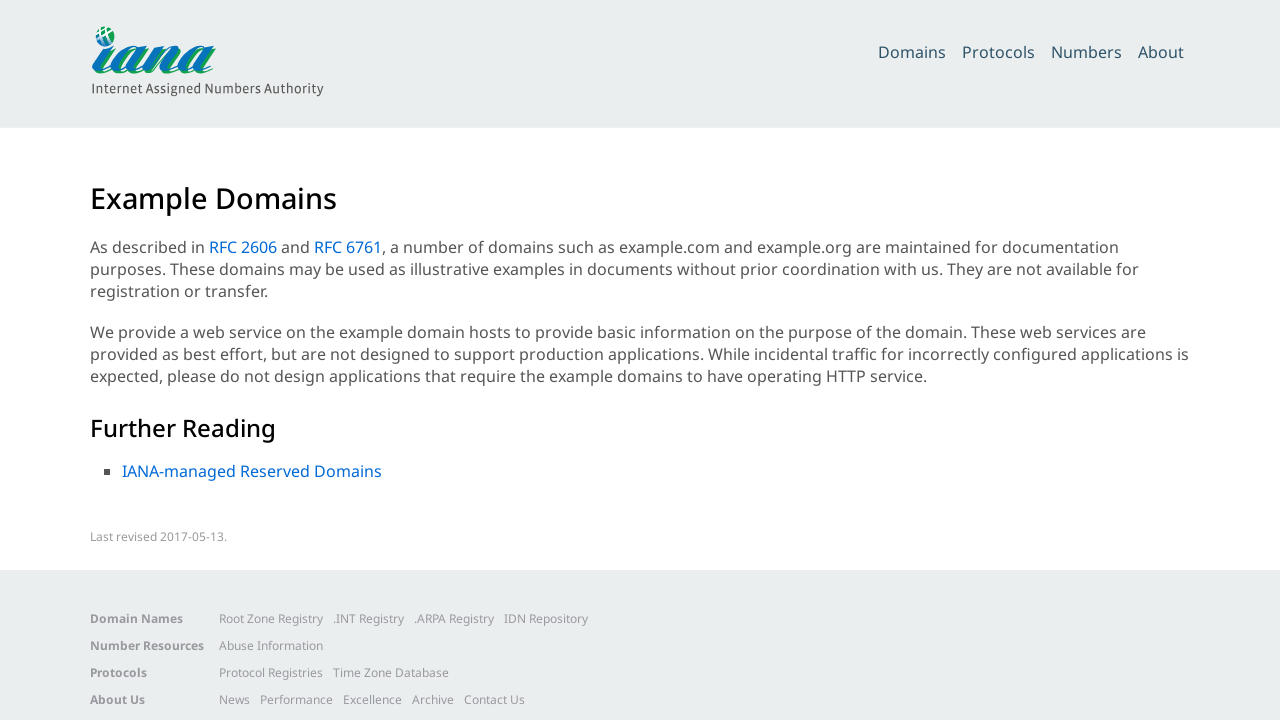

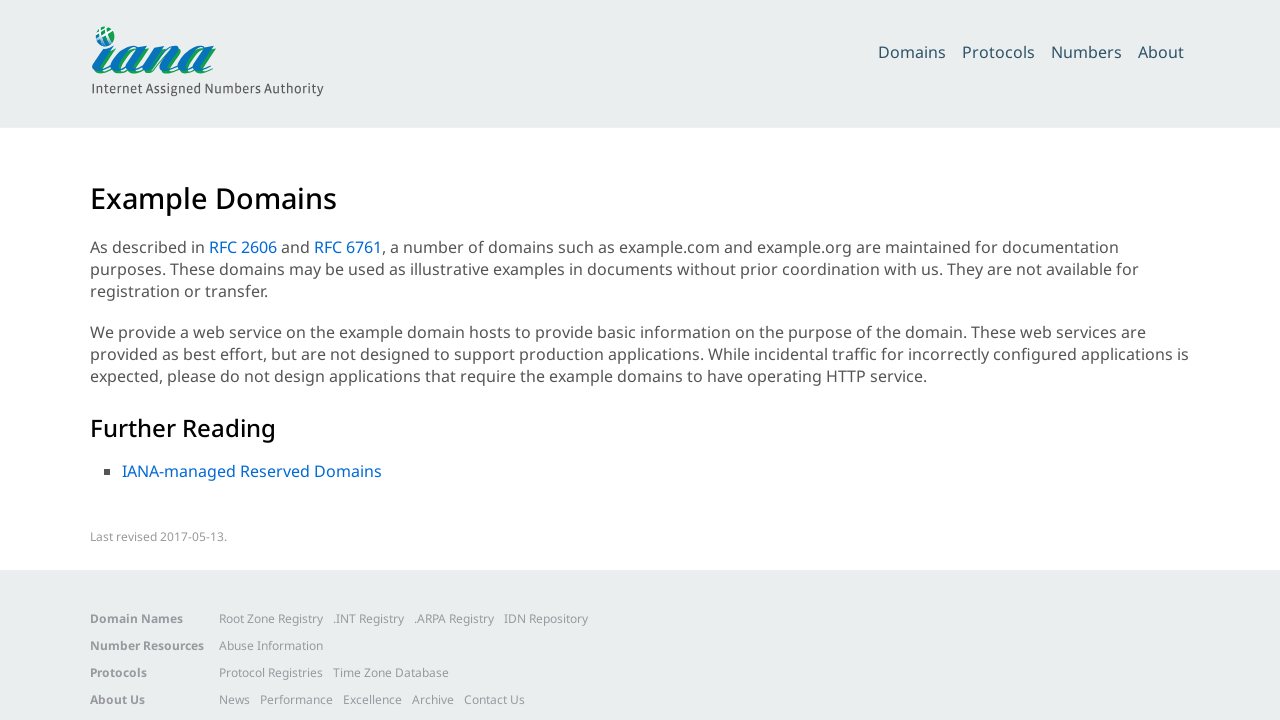